Tests handling of JavaScript alert popups by clicking a button that triggers an alert and then accepting/dismissing the alert dialog

Starting URL: https://demoqa.com/alerts

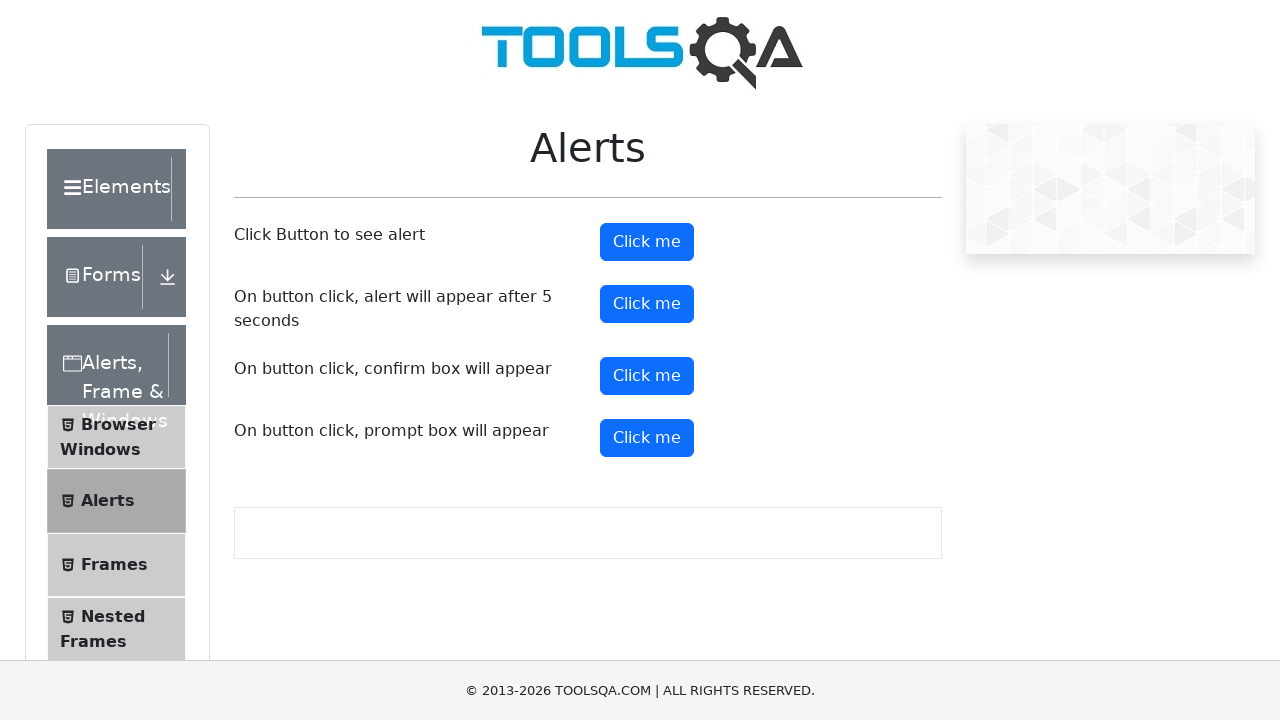

Clicked alert button to trigger JavaScript alert popup at (647, 242) on #alertButton
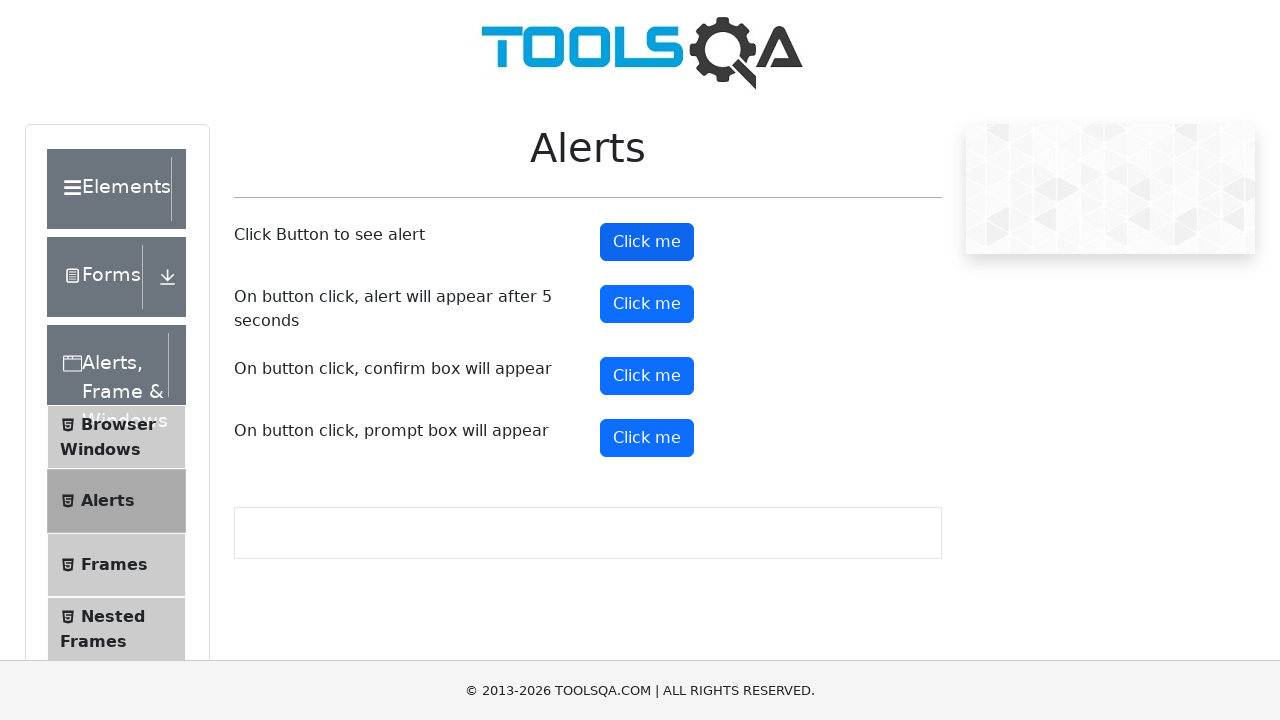

Set up dialog handler to accept alert
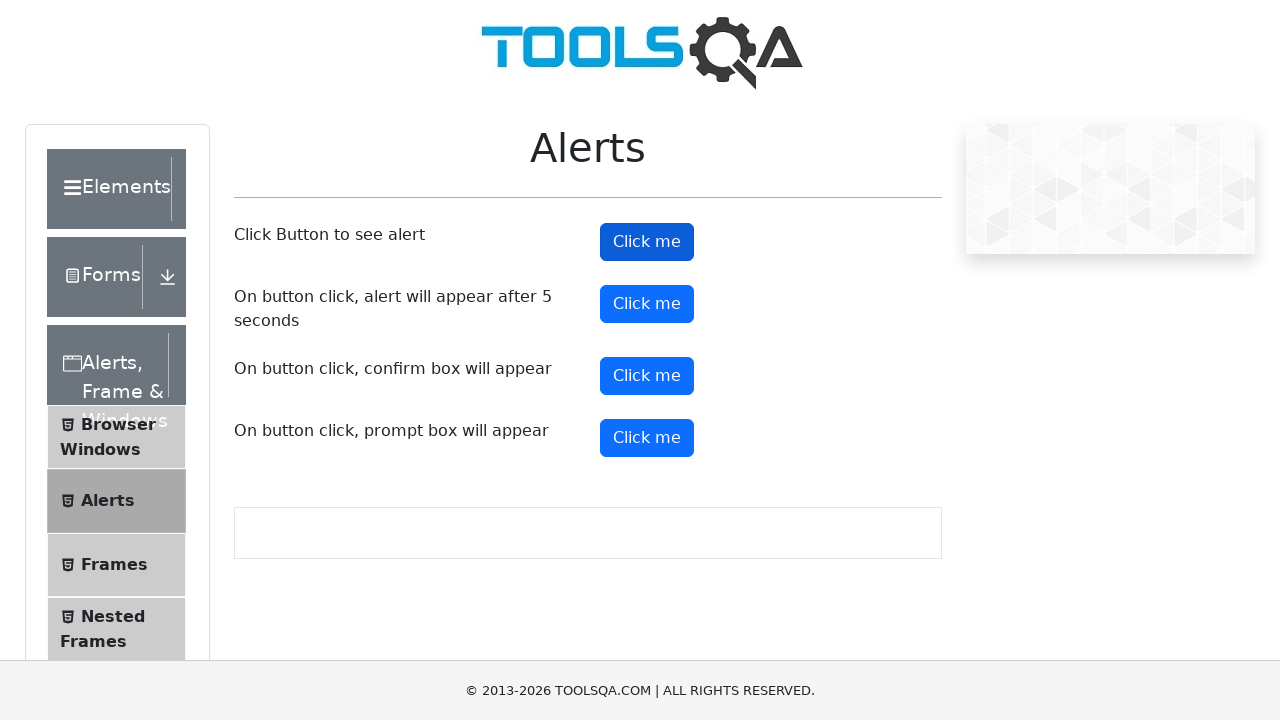

Waited for alert to be processed
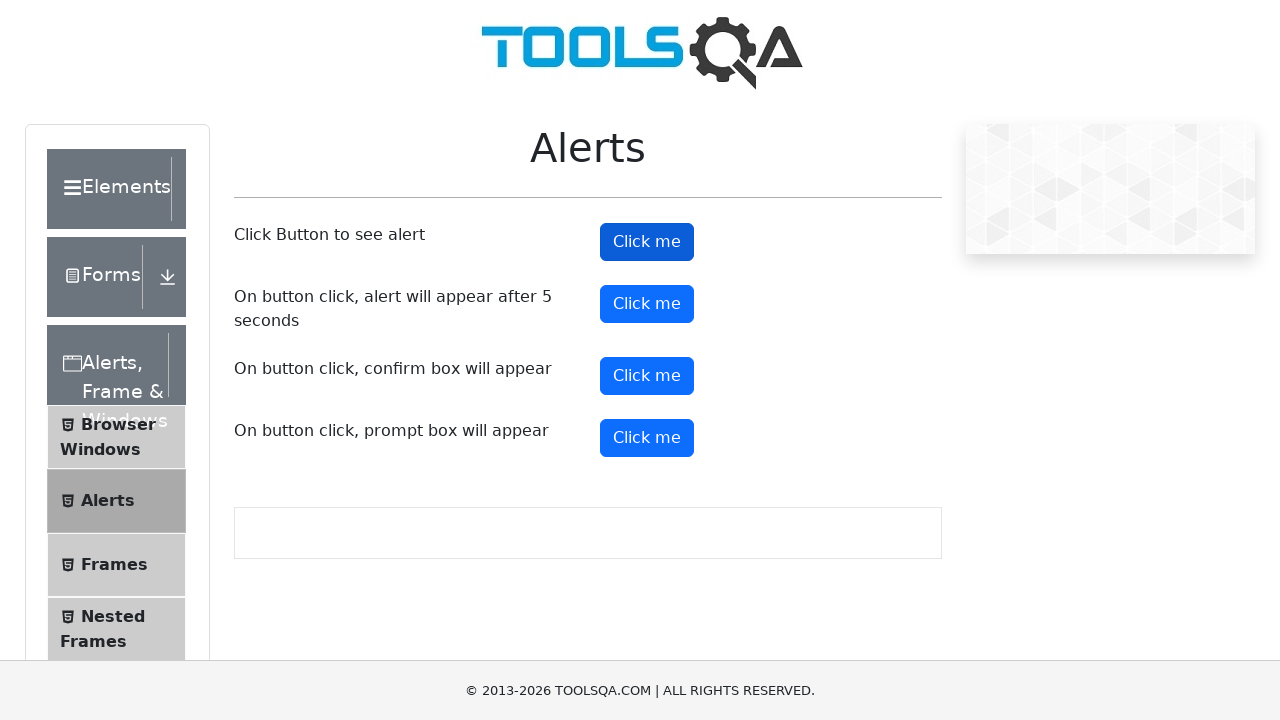

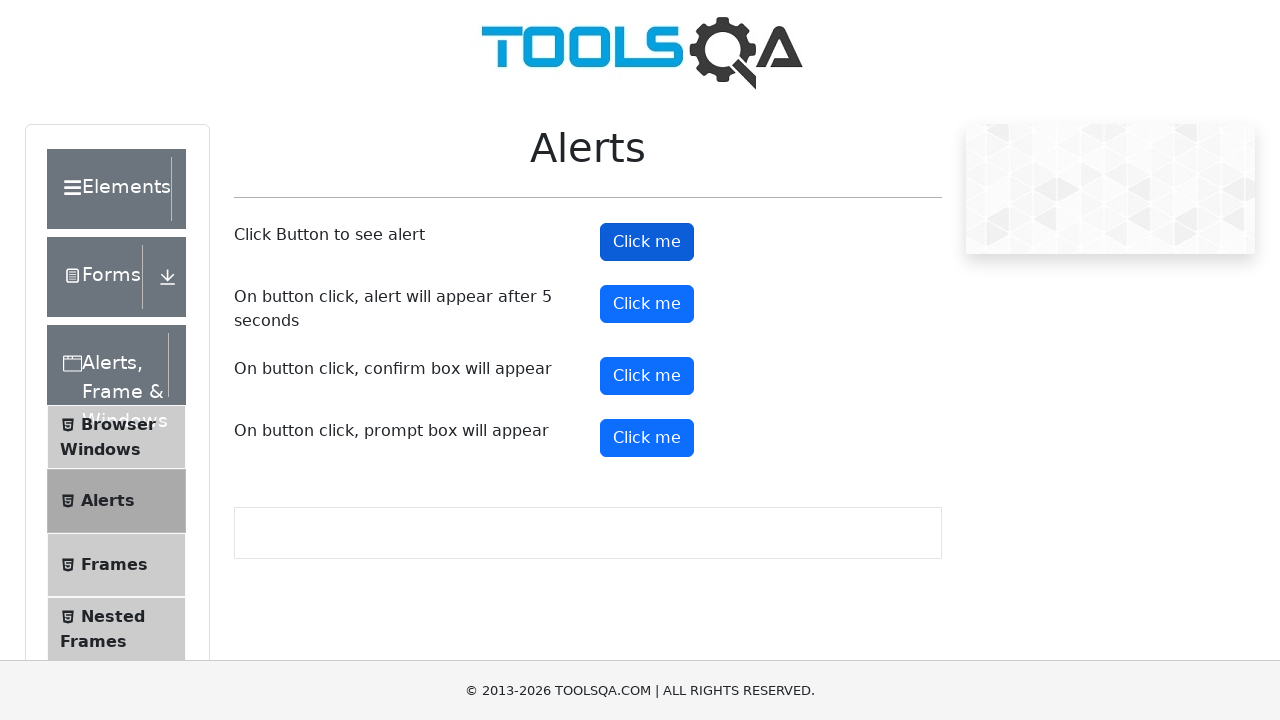